Tests interaction with multiple radio button groups on an HTML forms tutorial page, clicking each radio button in sequence to verify selection behavior

Starting URL: http://www.echoecho.com/htmlforms10.htm

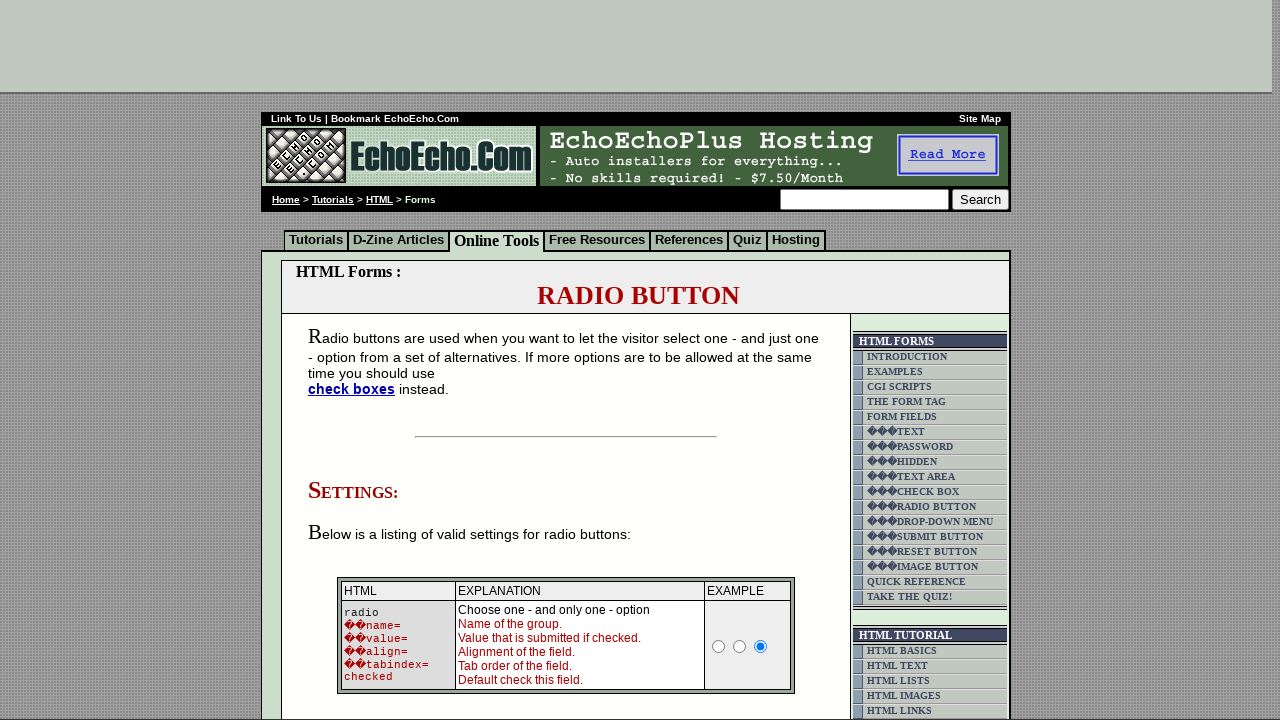

Located the table containing radio button groups
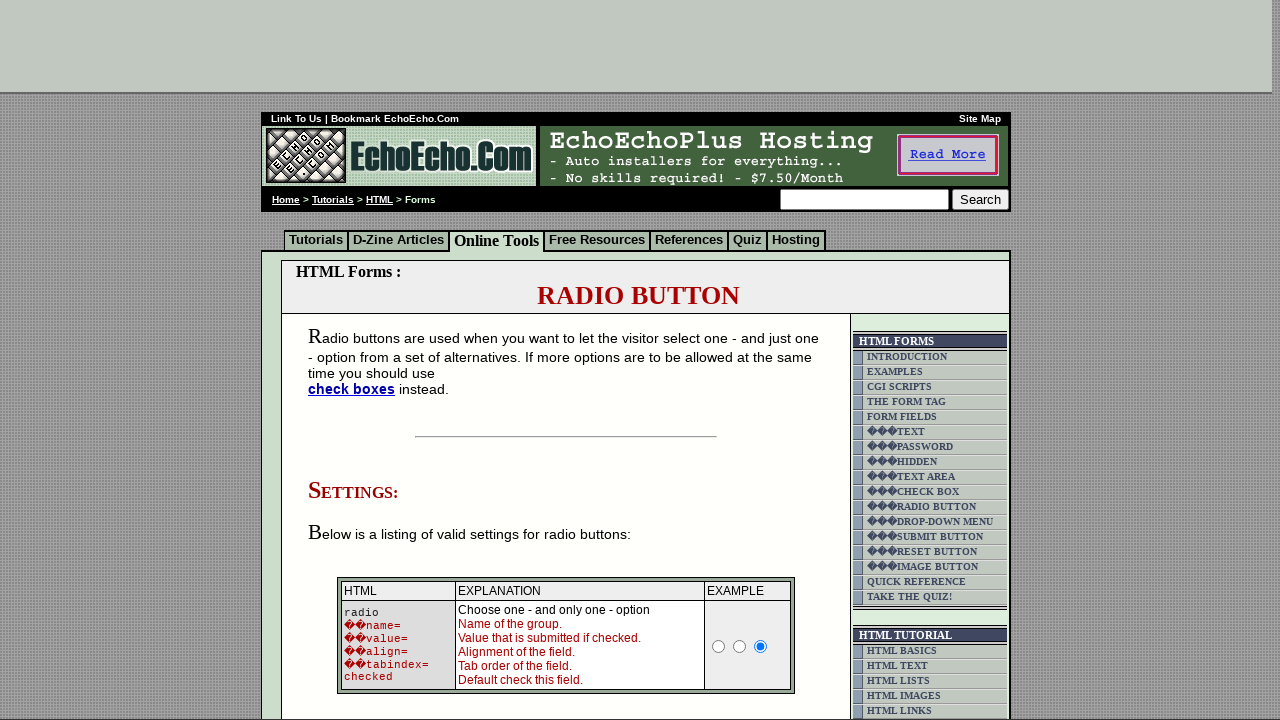

Located radio buttons for group1
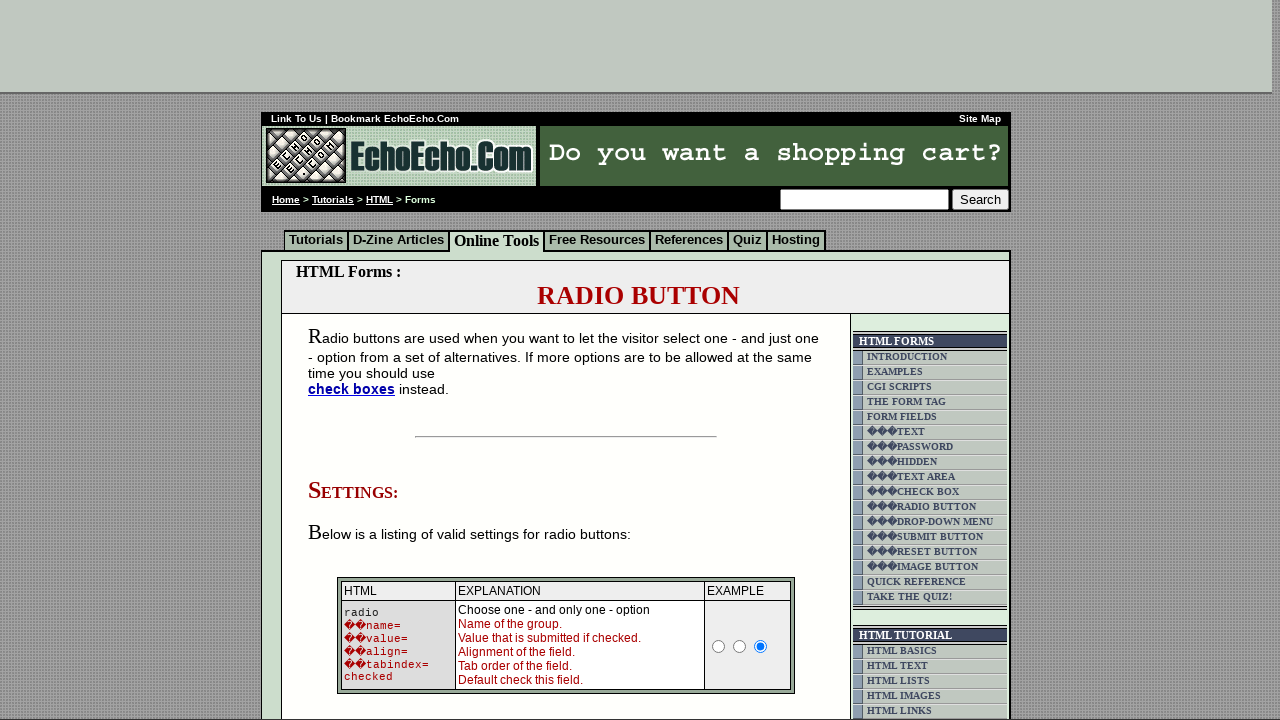

Found 3 radio buttons in group1
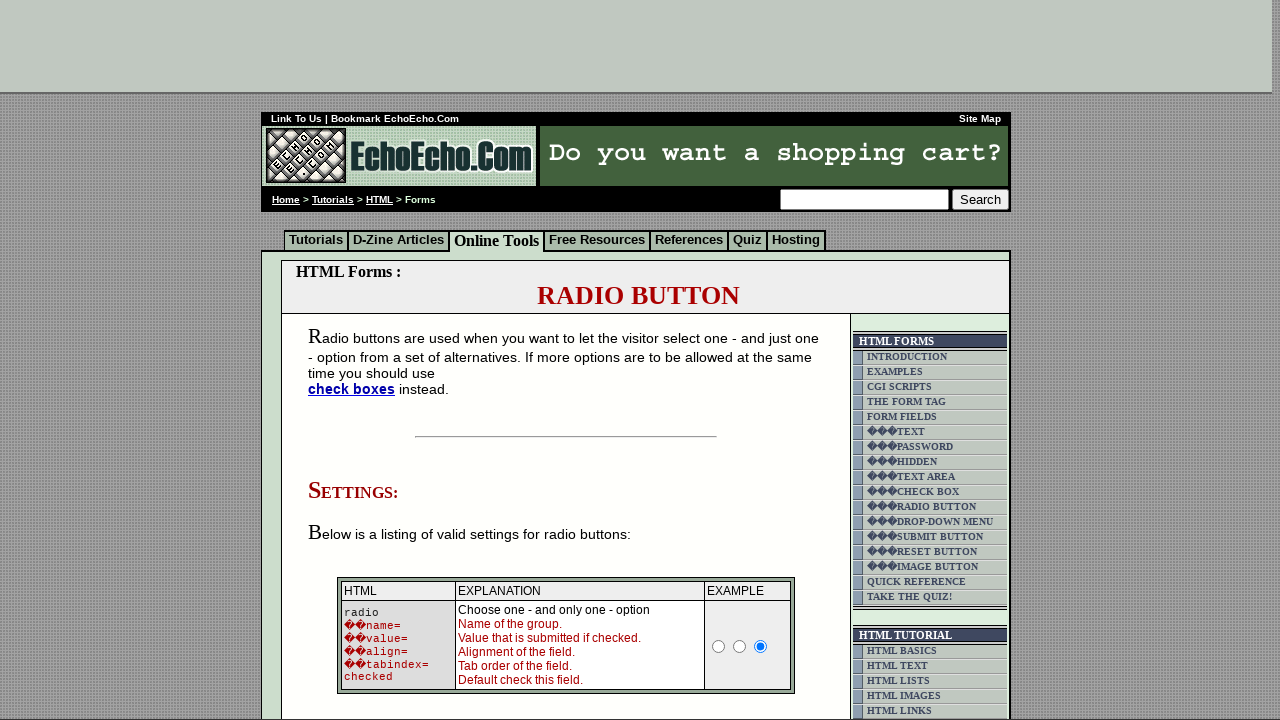

Clicked radio button 1 in group1 at (356, 360) on xpath=//html/body/div[2]/table[9]/tbody/tr/td[4]/table/tbody/tr/td/div/span/form
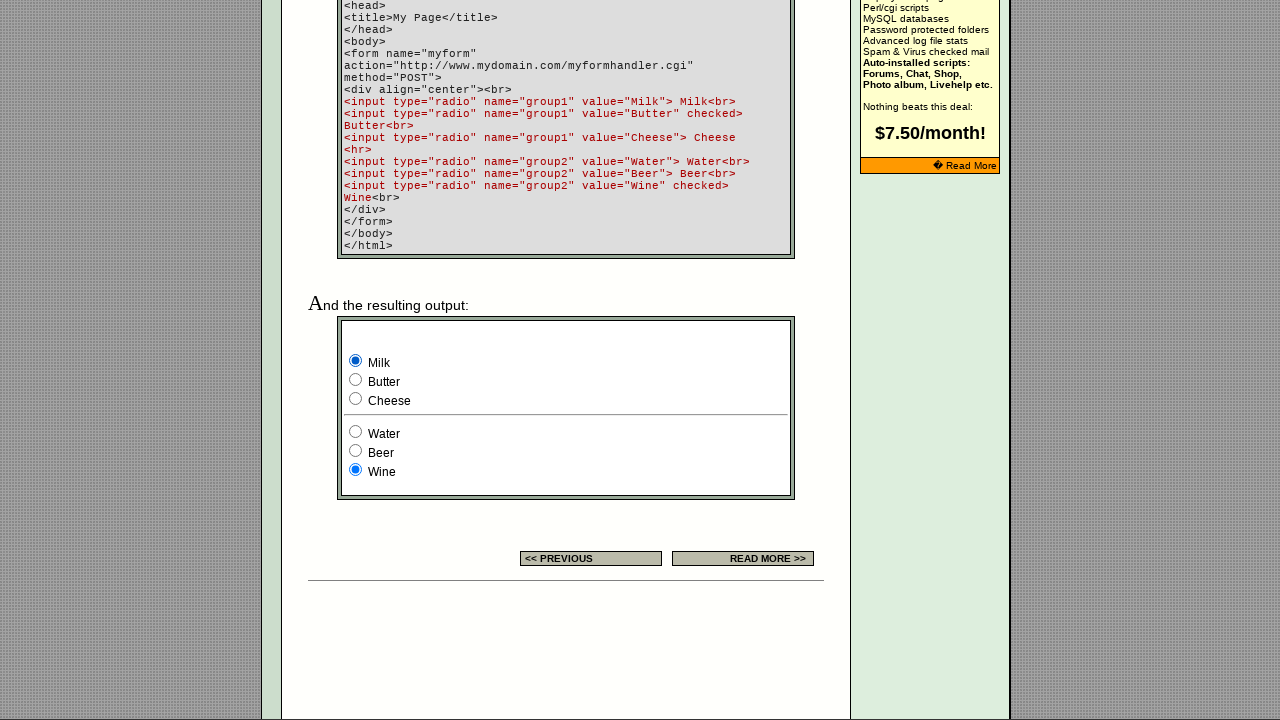

Waited 200ms for click to register on group1 button 1
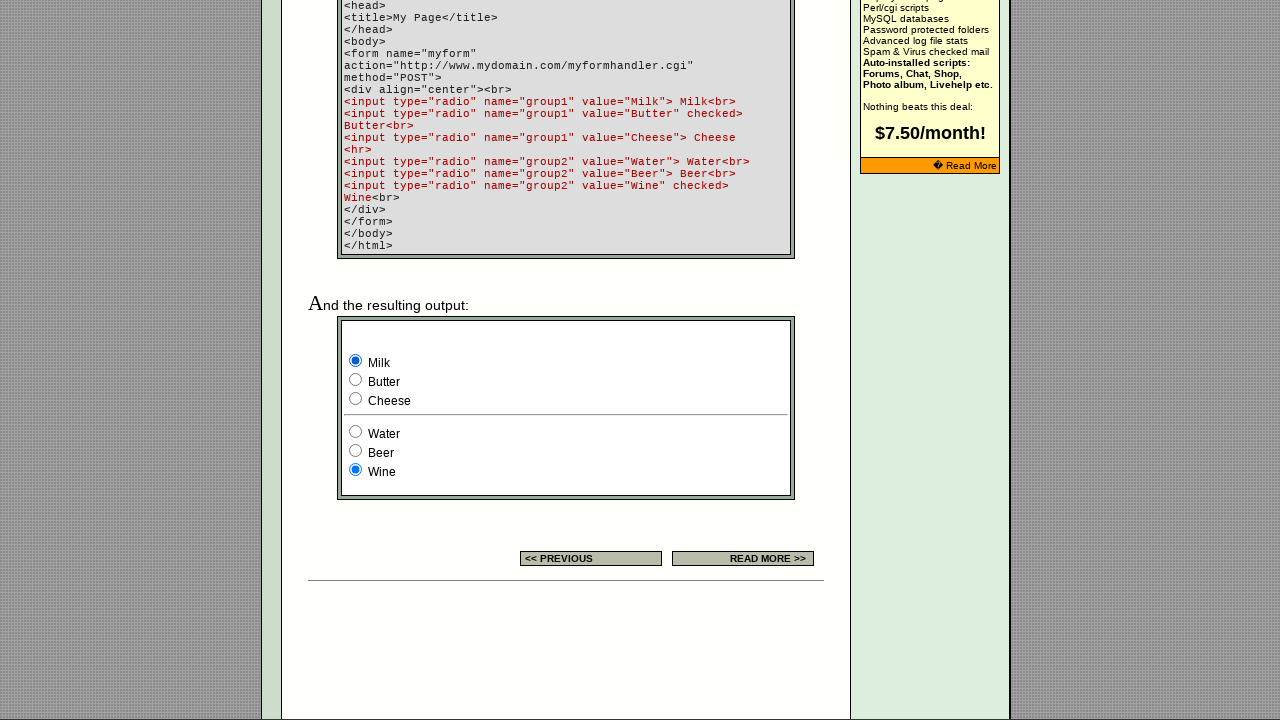

Clicked radio button 2 in group1 at (356, 380) on xpath=//html/body/div[2]/table[9]/tbody/tr/td[4]/table/tbody/tr/td/div/span/form
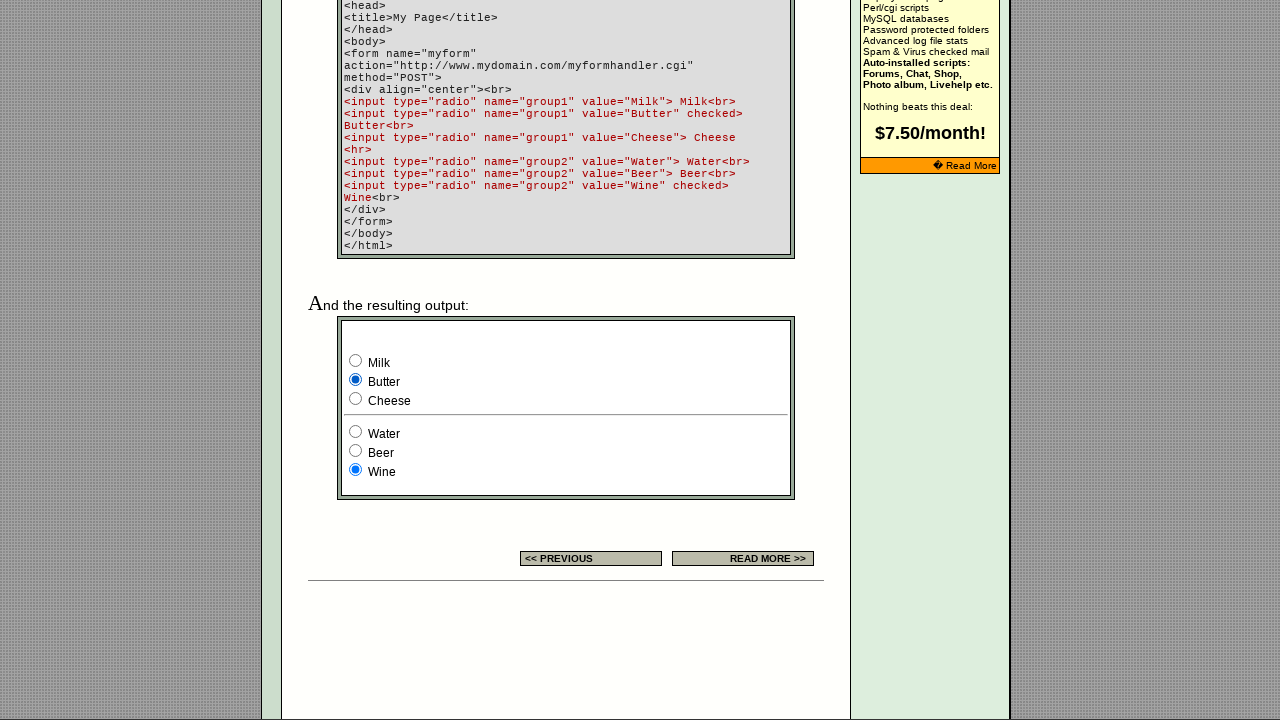

Waited 200ms for click to register on group1 button 2
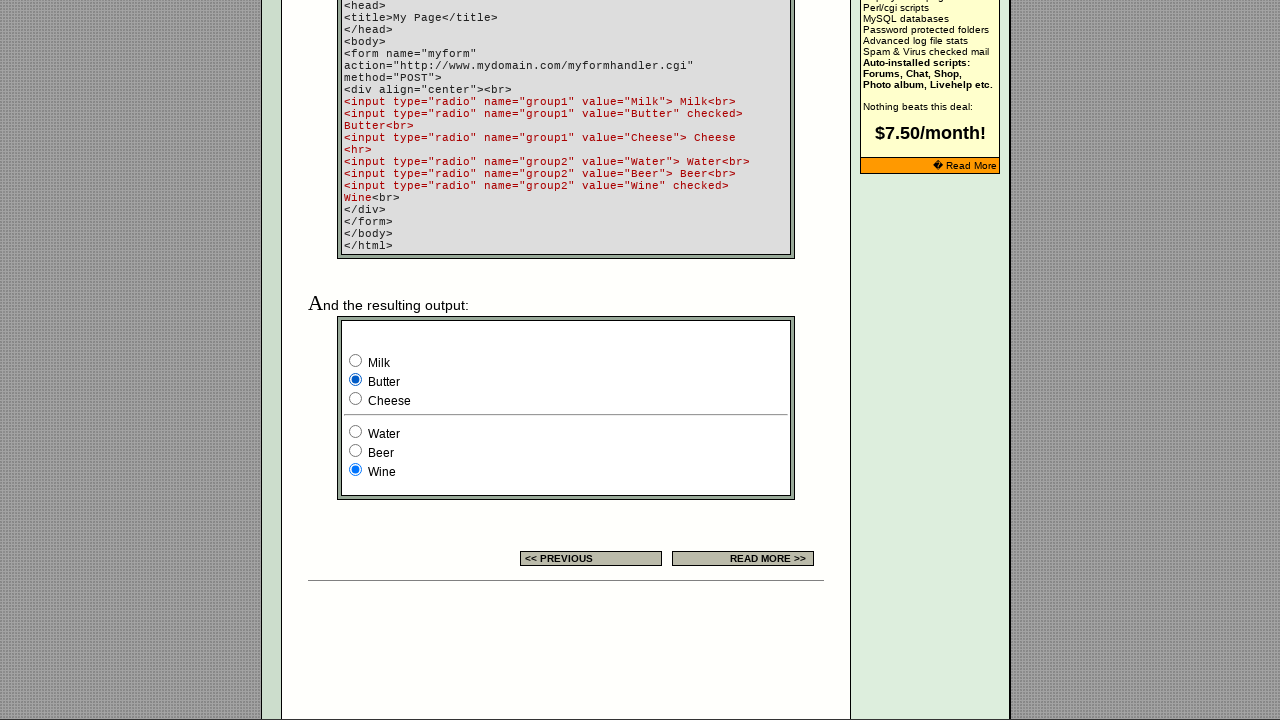

Clicked radio button 3 in group1 at (356, 398) on xpath=//html/body/div[2]/table[9]/tbody/tr/td[4]/table/tbody/tr/td/div/span/form
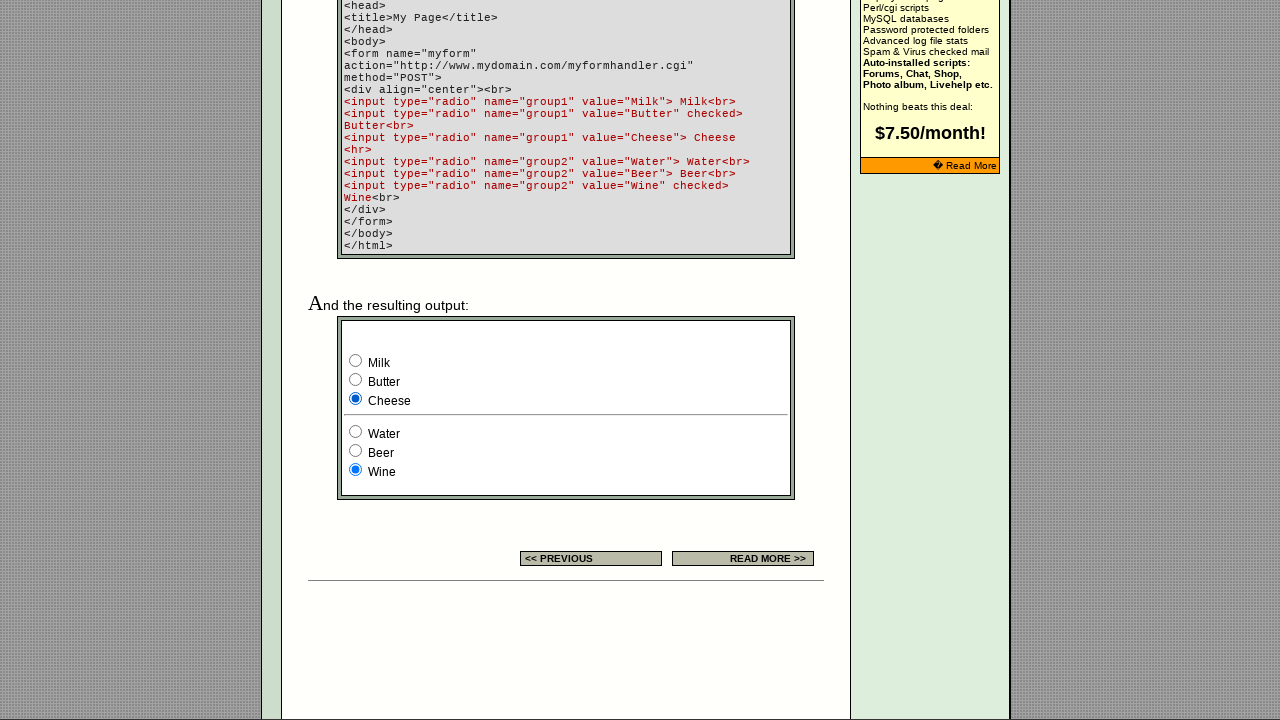

Waited 200ms for click to register on group1 button 3
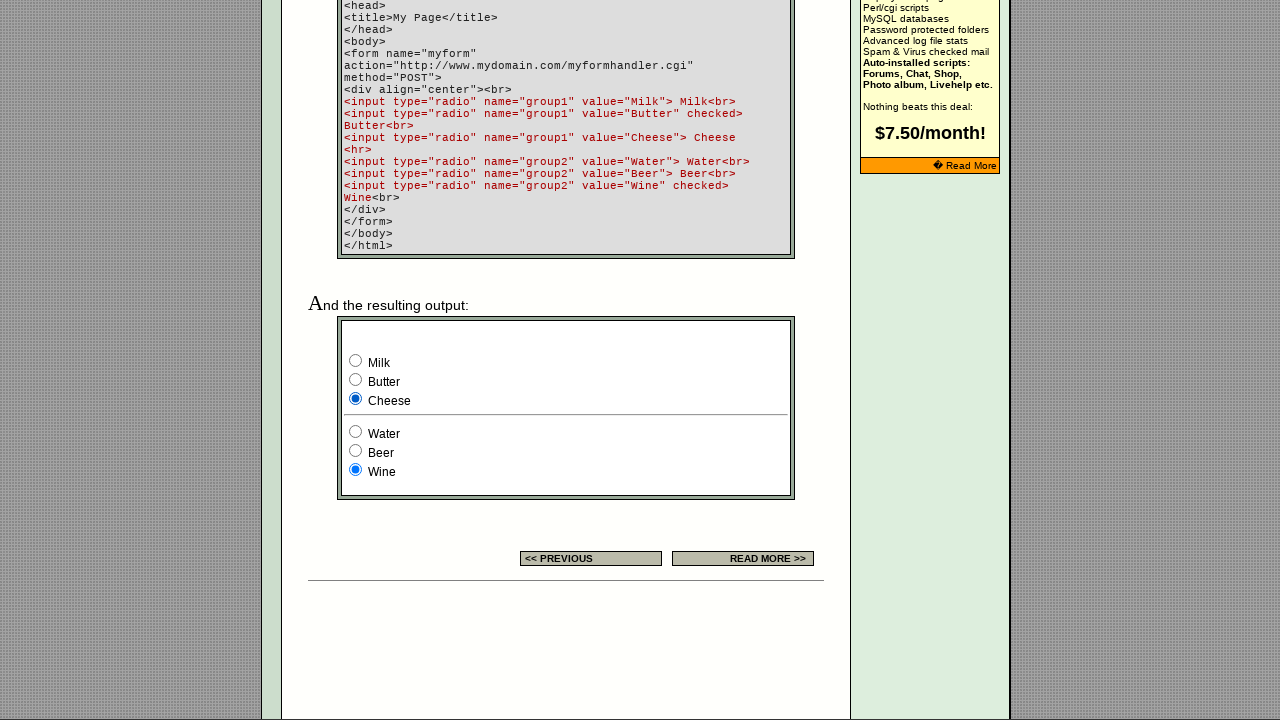

Located radio buttons for group2
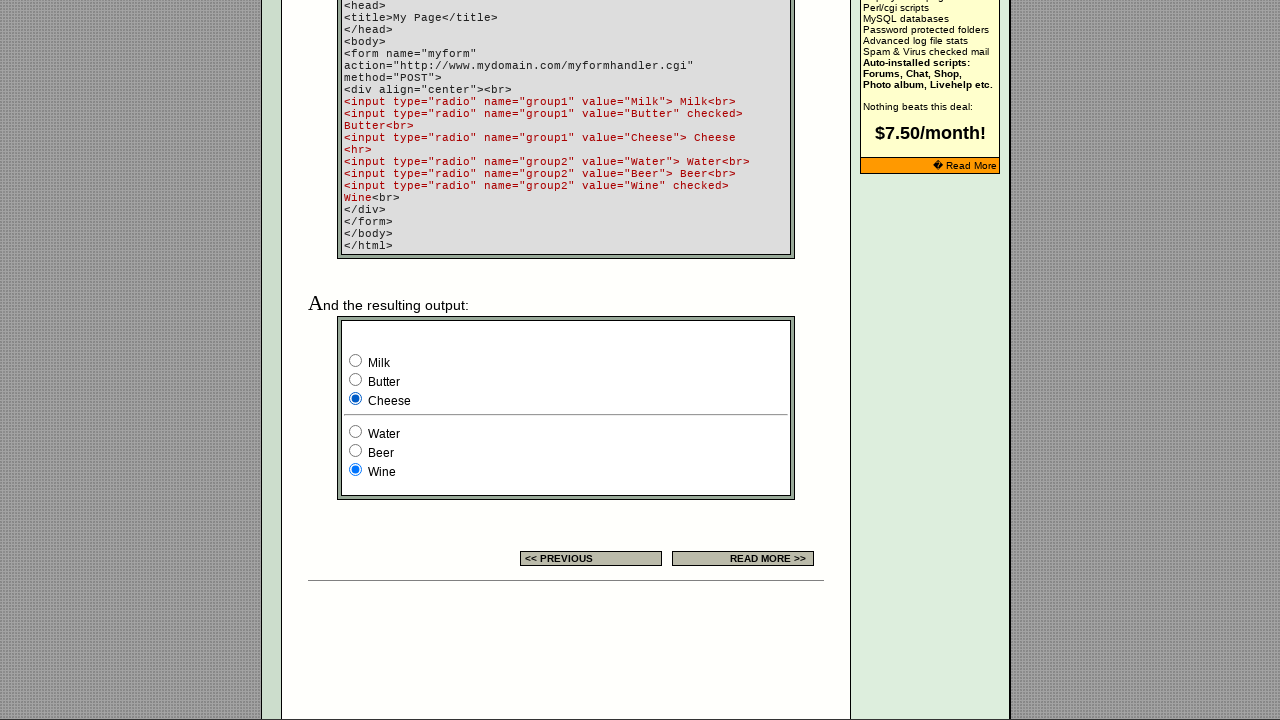

Found 3 radio buttons in group2
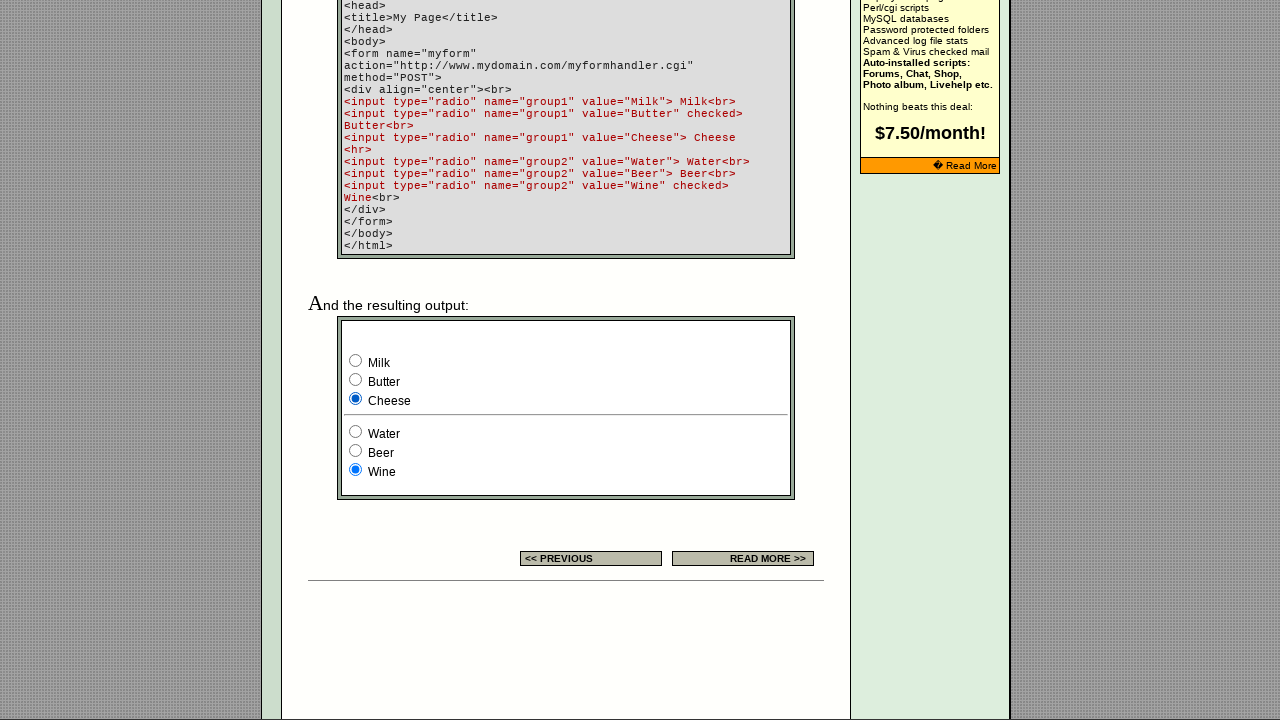

Clicked radio button 1 in group2 at (356, 432) on xpath=//html/body/div[2]/table[9]/tbody/tr/td[4]/table/tbody/tr/td/div/span/form
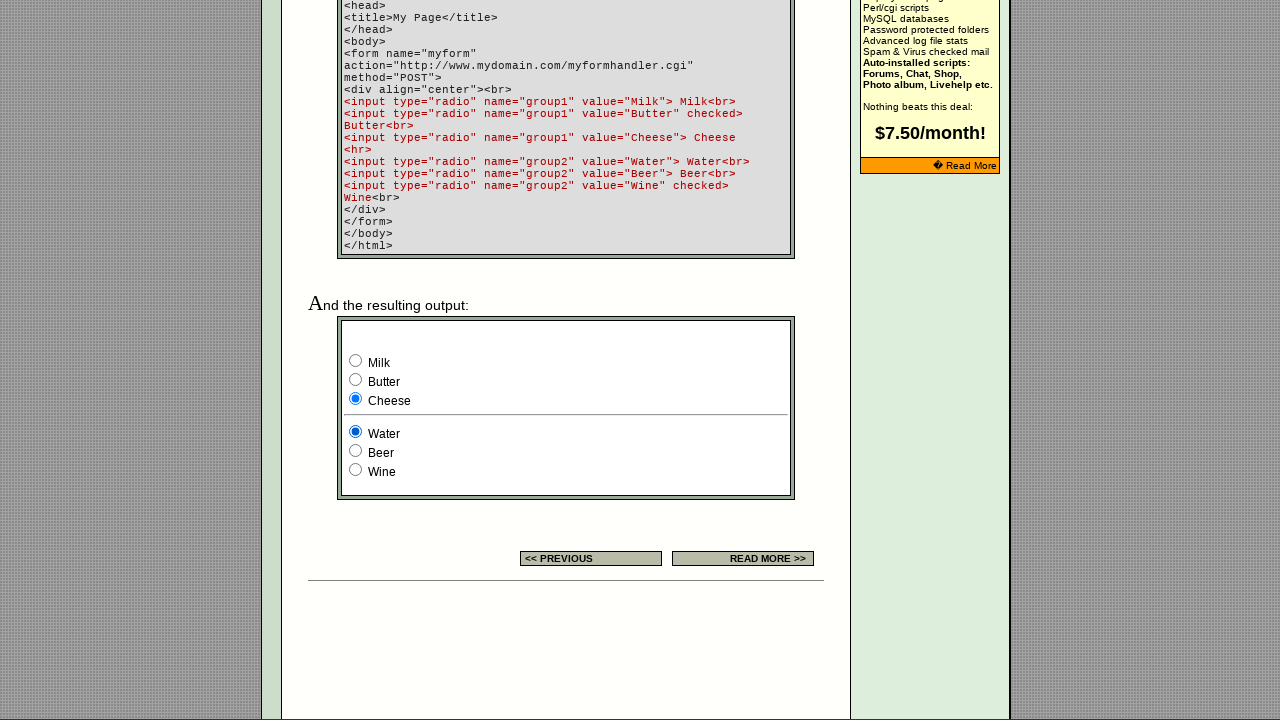

Waited 200ms for click to register on group2 button 1
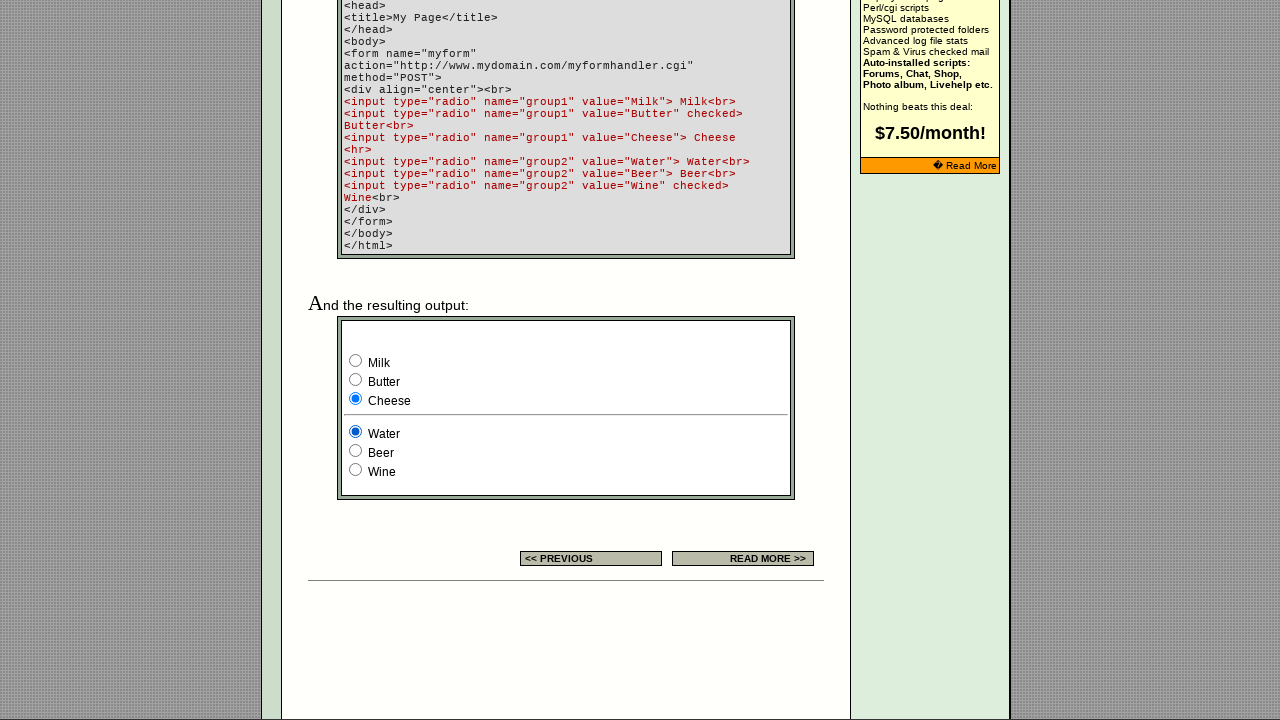

Clicked radio button 2 in group2 at (356, 450) on xpath=//html/body/div[2]/table[9]/tbody/tr/td[4]/table/tbody/tr/td/div/span/form
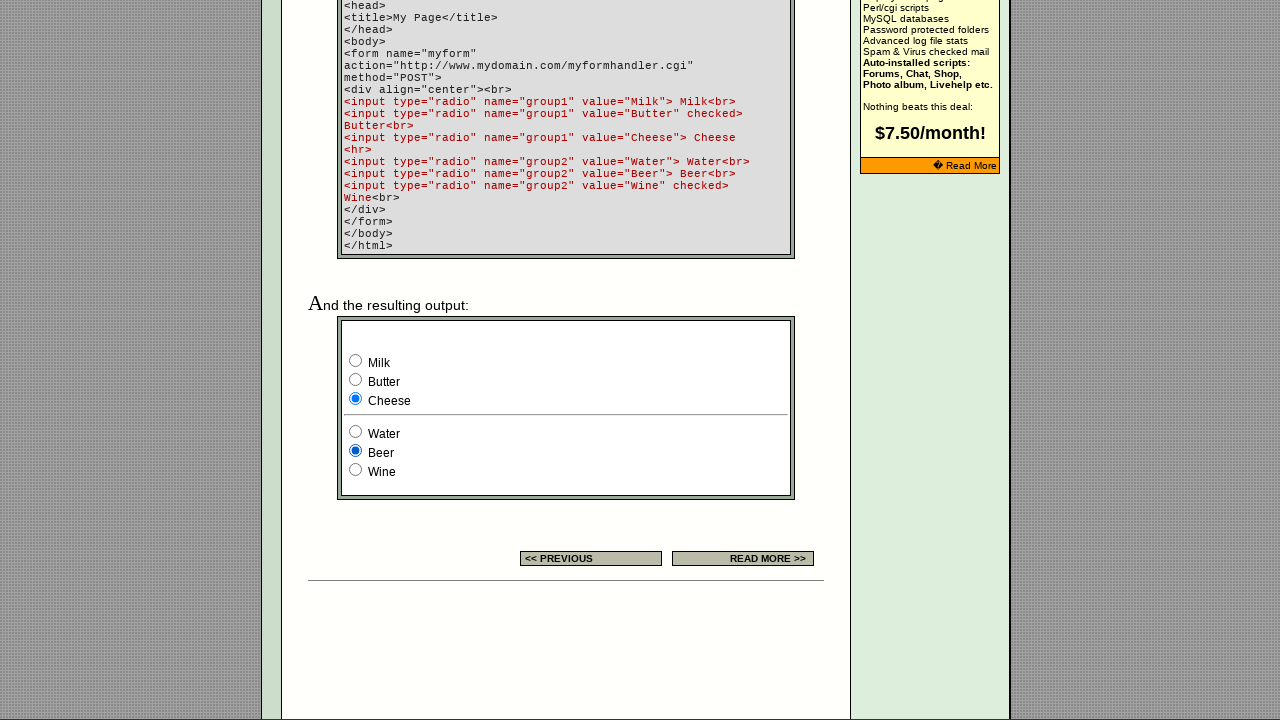

Waited 200ms for click to register on group2 button 2
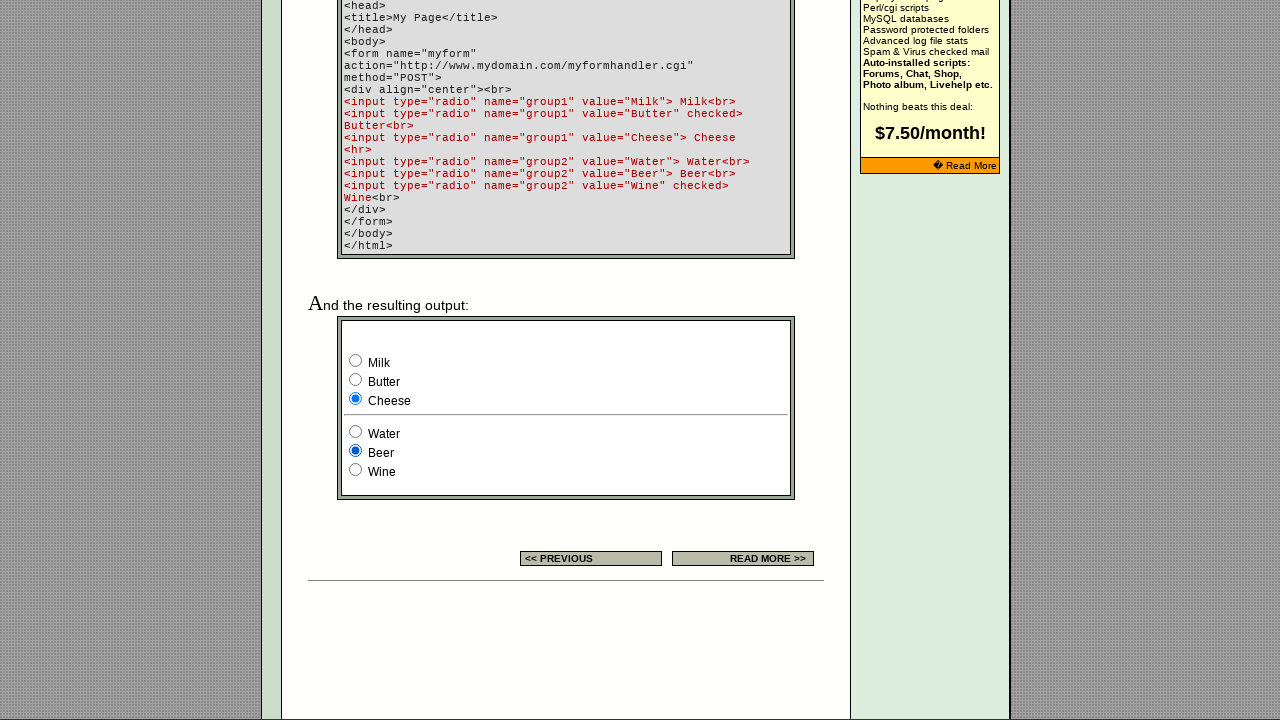

Clicked radio button 3 in group2 at (356, 470) on xpath=//html/body/div[2]/table[9]/tbody/tr/td[4]/table/tbody/tr/td/div/span/form
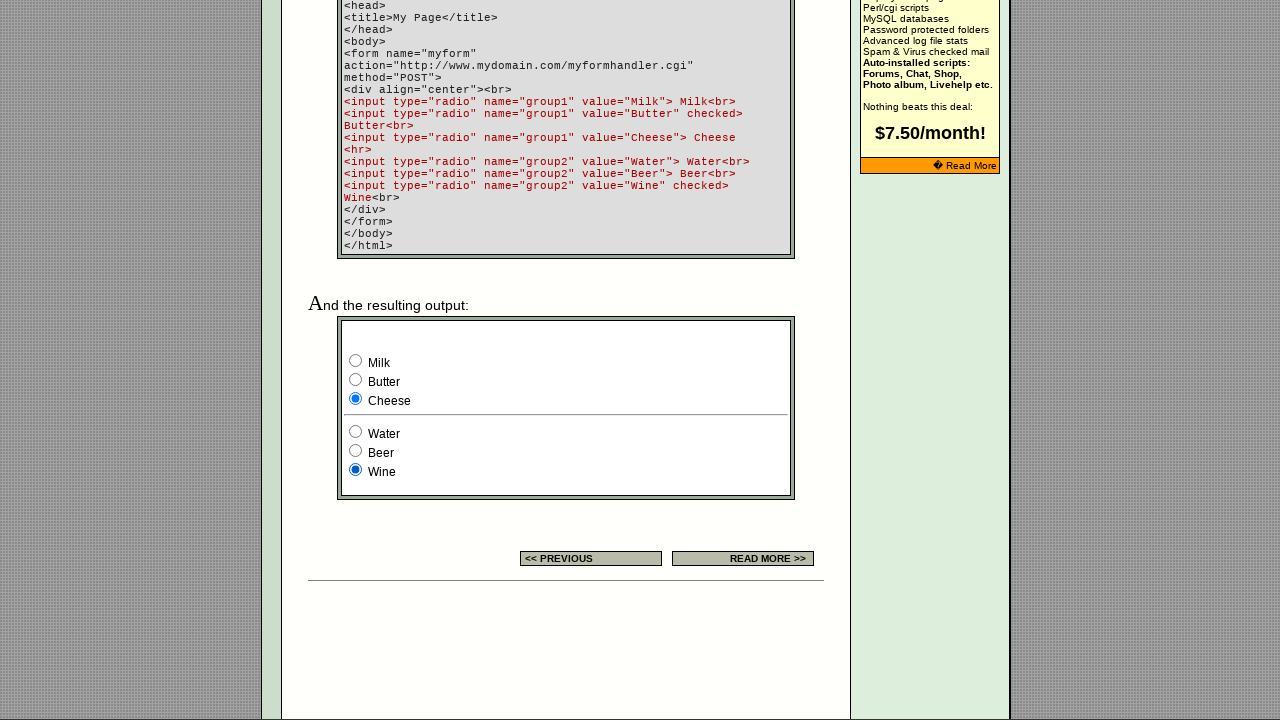

Waited 200ms for click to register on group2 button 3
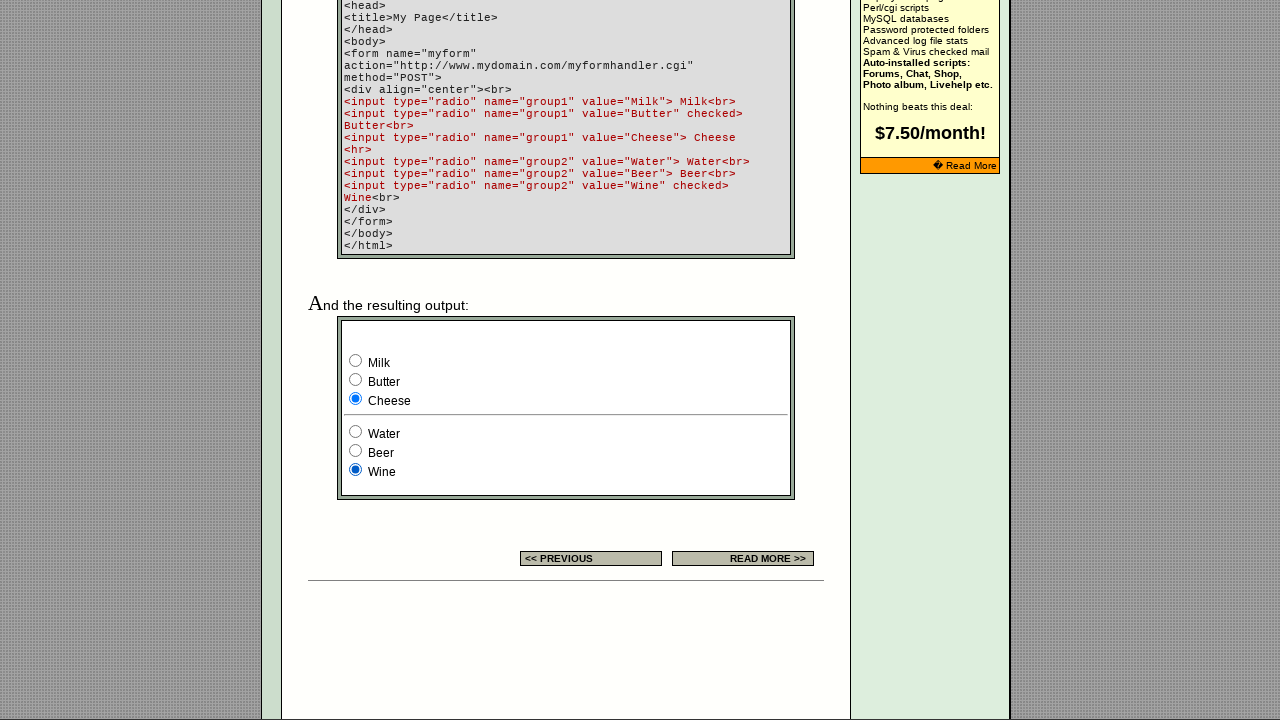

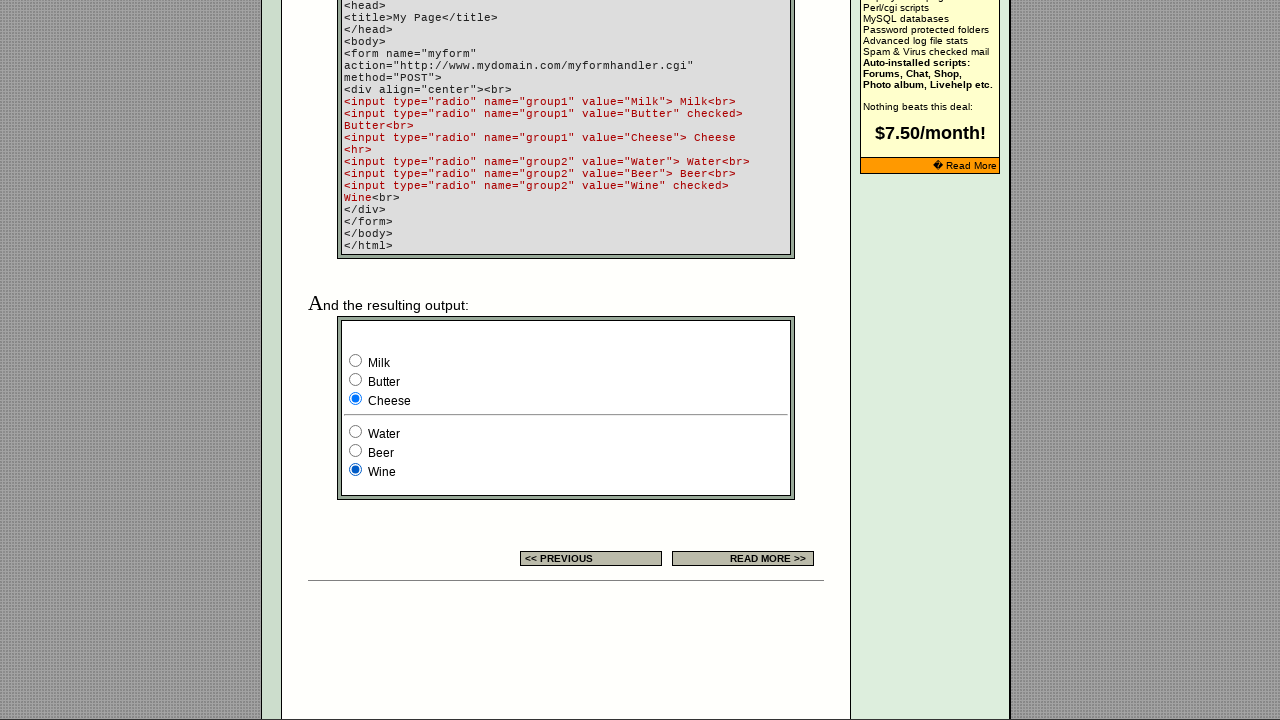